Tests navigation by clicking the A/B Testing link, verifying the page title, navigating back to the home page, and verifying the home page title

Starting URL: https://practice.cydeo.com

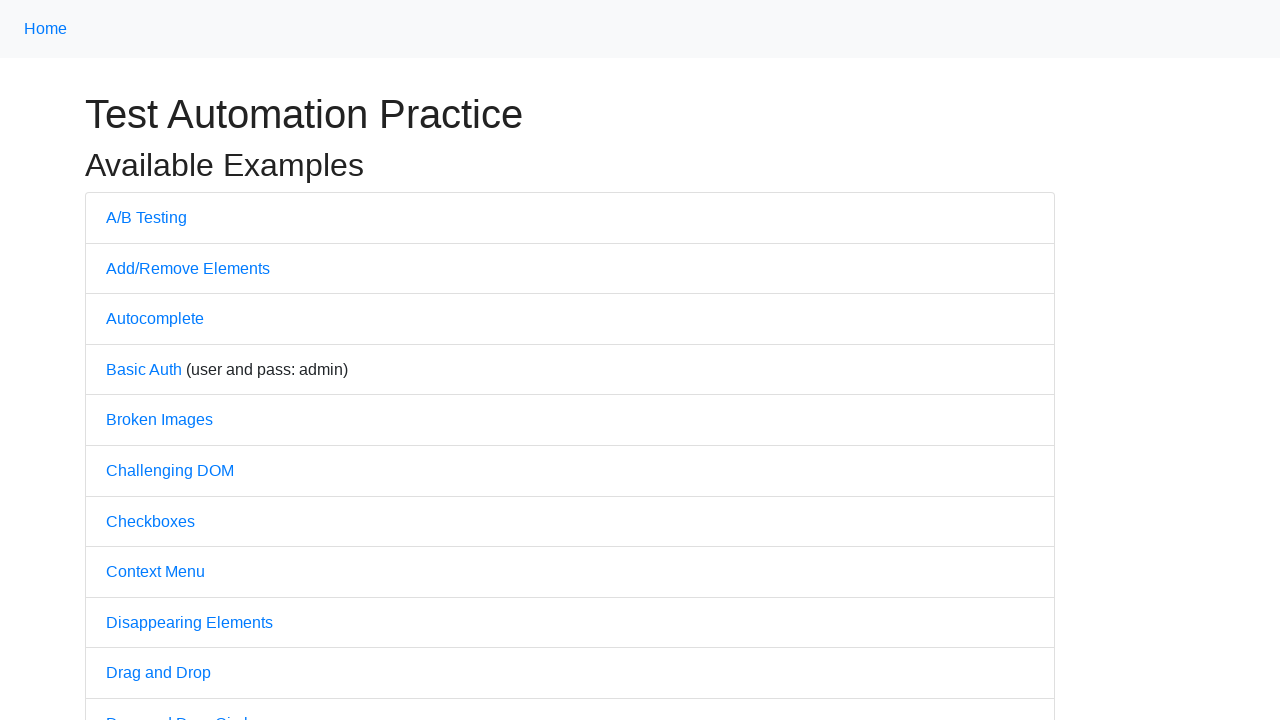

Clicked on A/B Testing link at (146, 217) on a:text('A/B Testing')
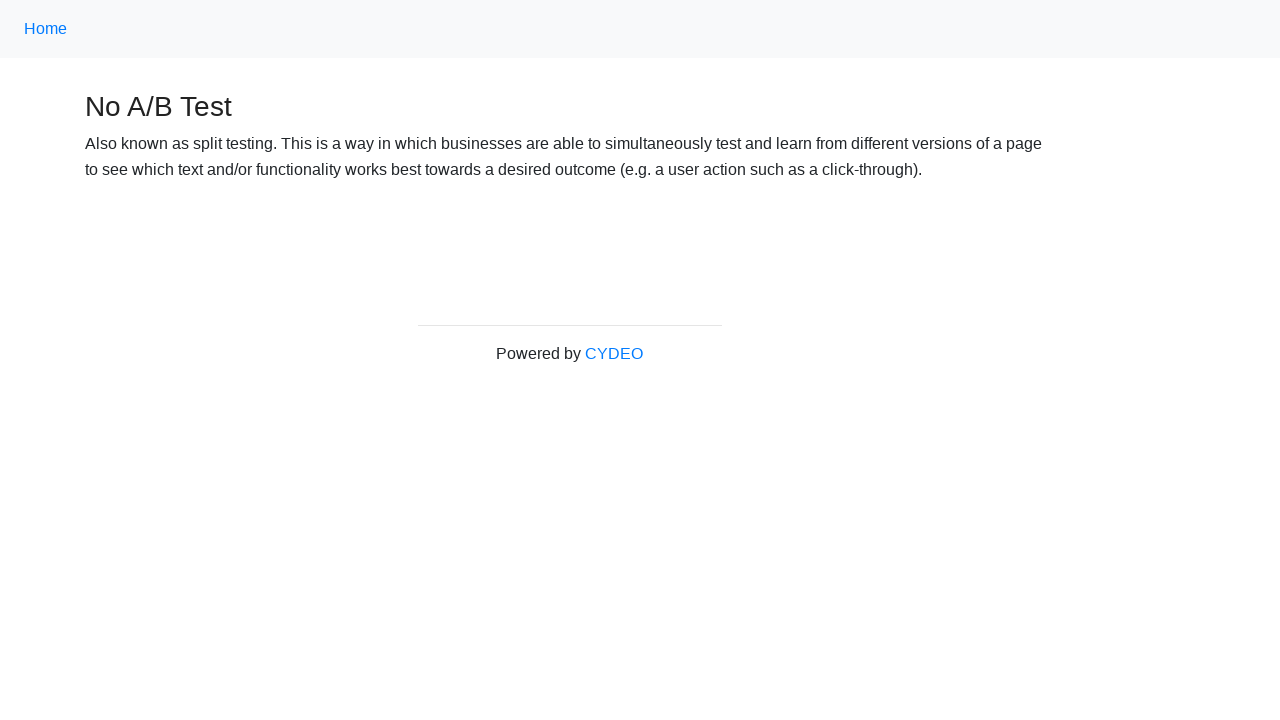

Waited for A/B Testing page to load (domcontentloaded)
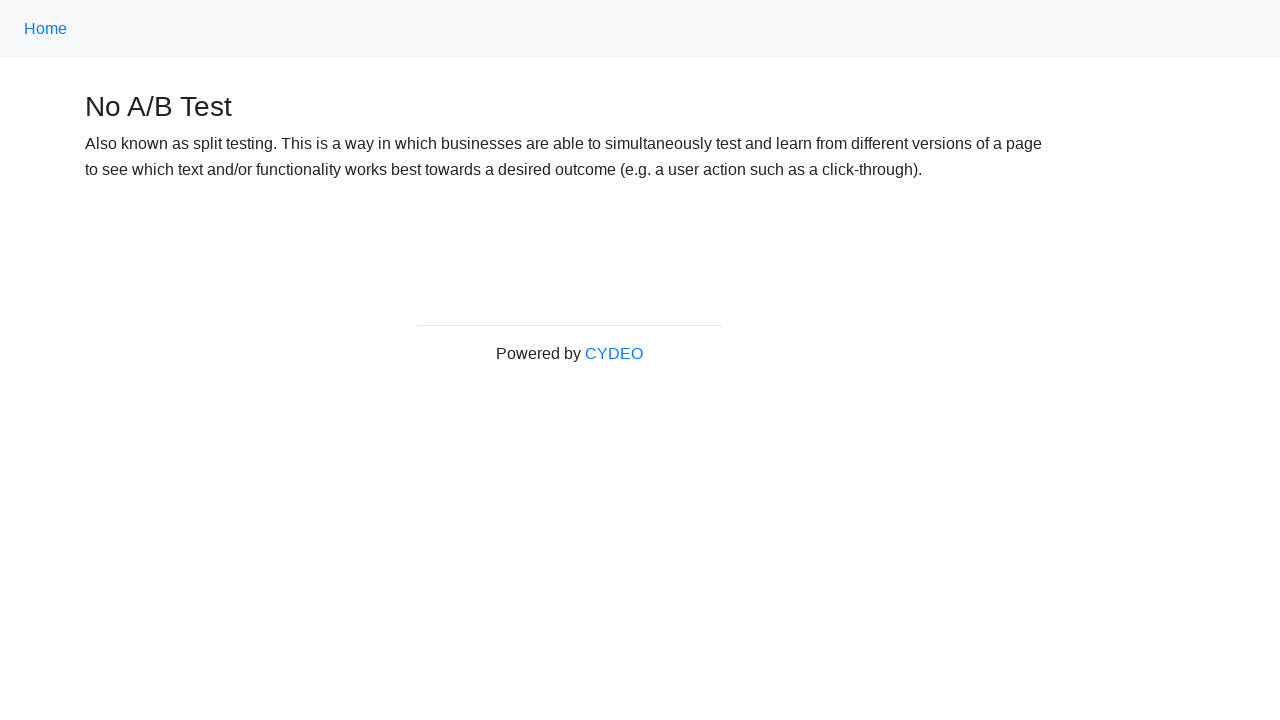

Verified A/B Testing page title is 'No A/B Test'
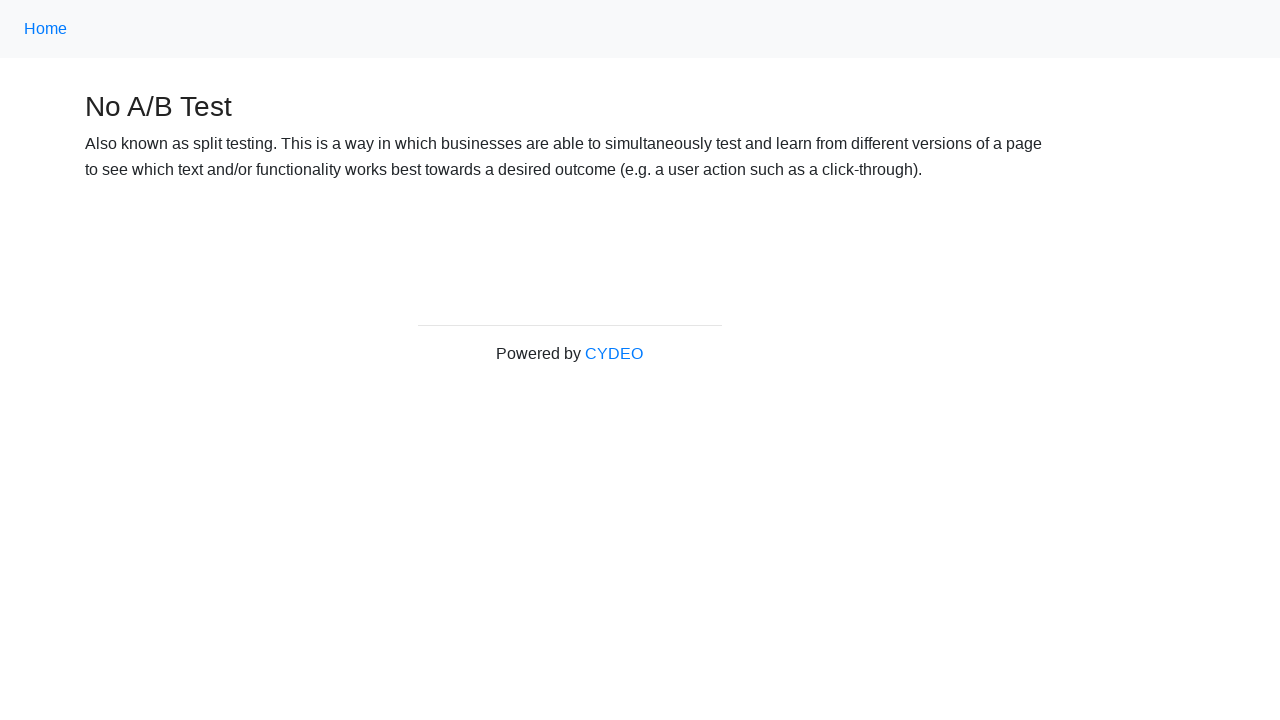

Navigated back to home page
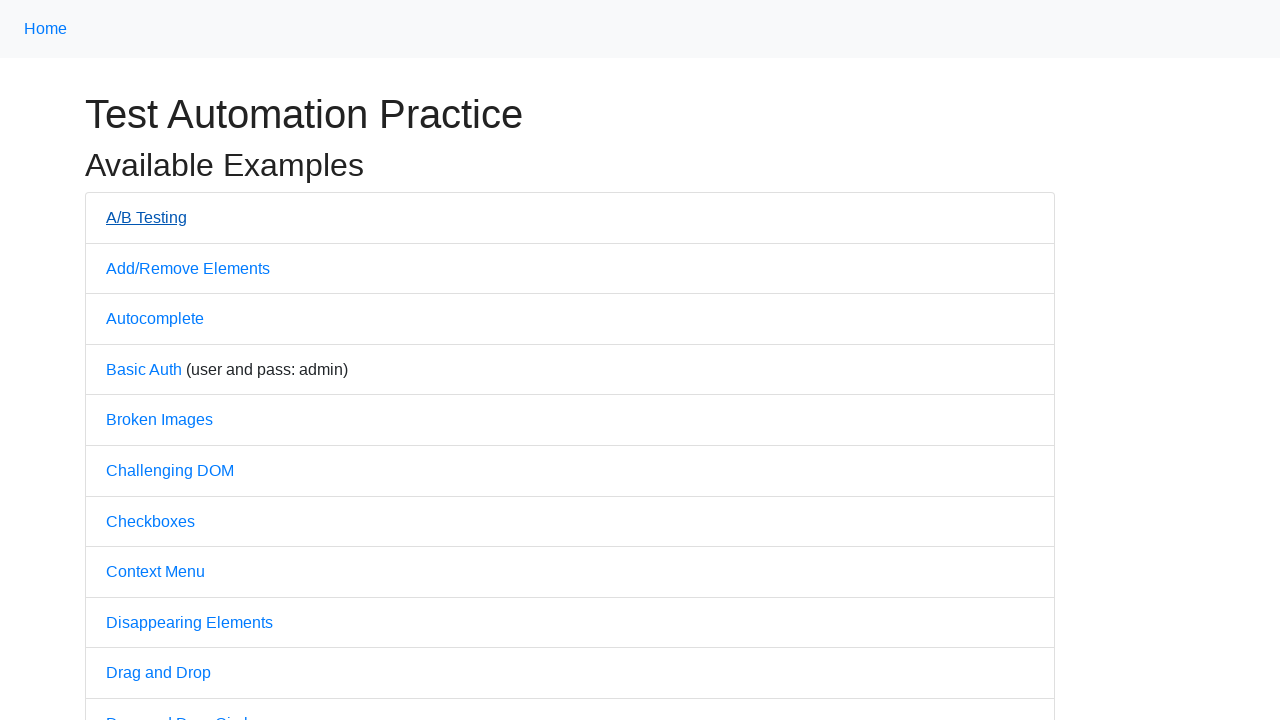

Waited for home page to load (domcontentloaded)
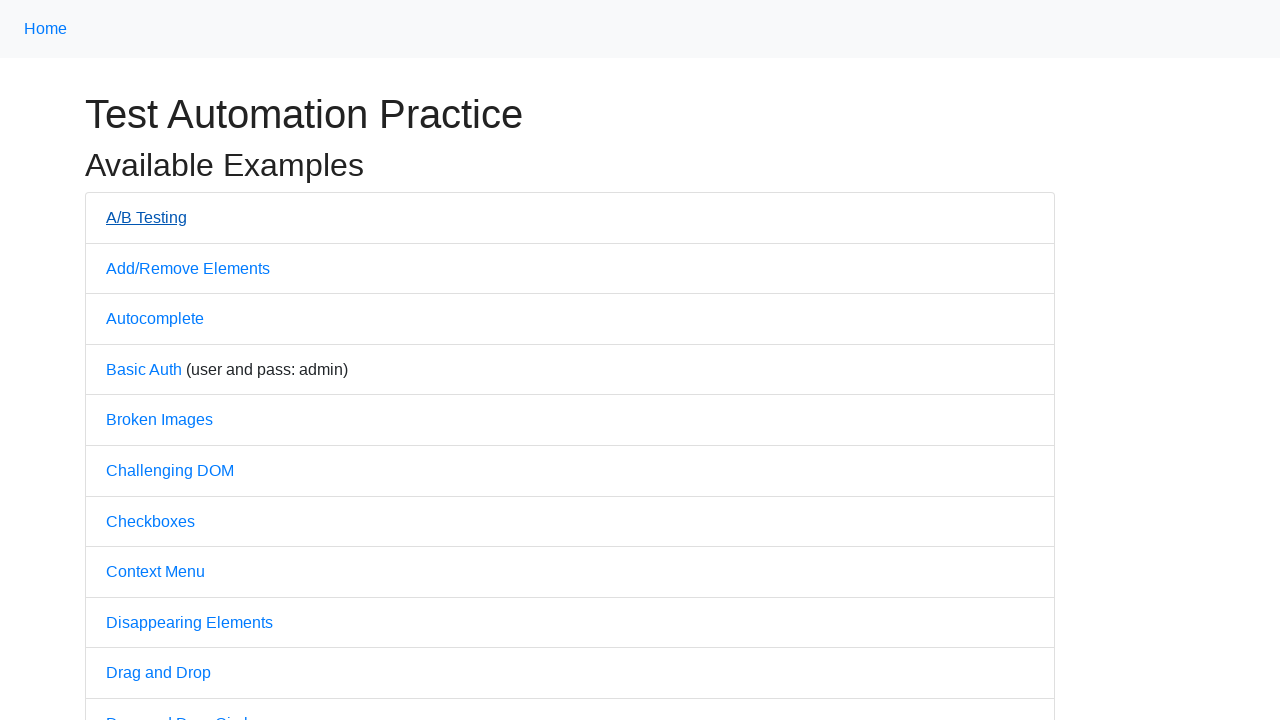

Verified home page title is 'Practice'
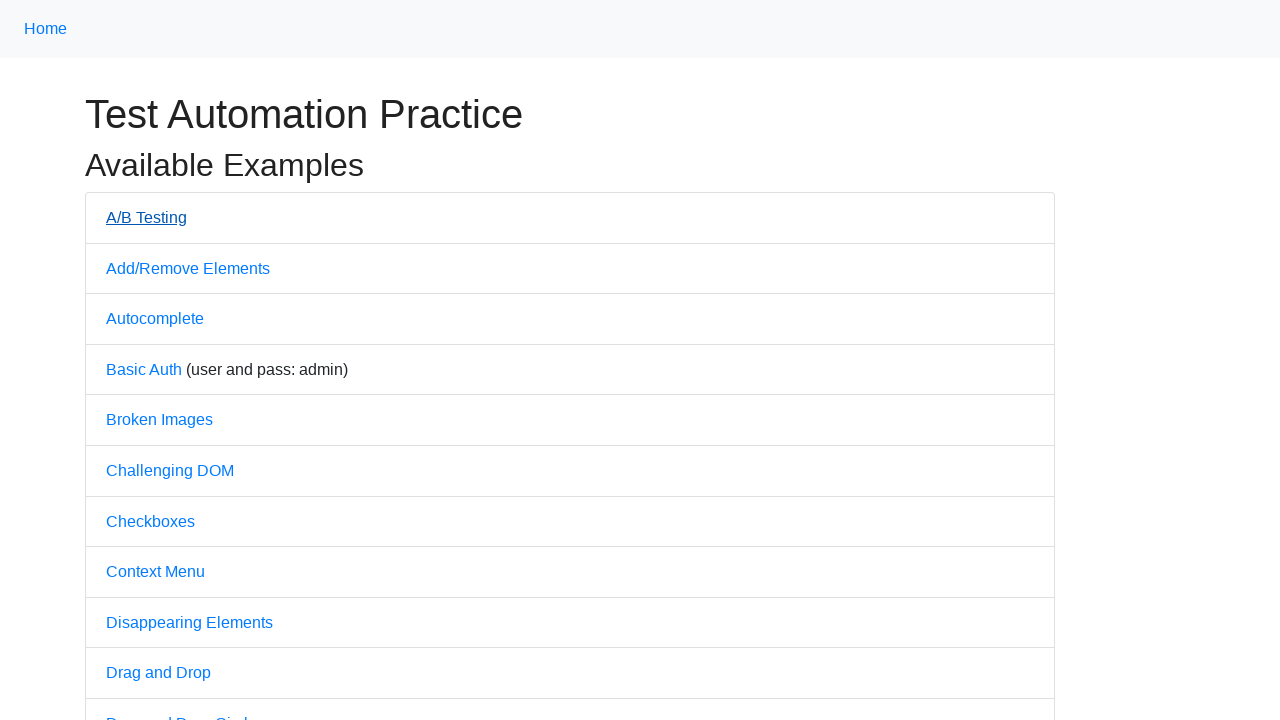

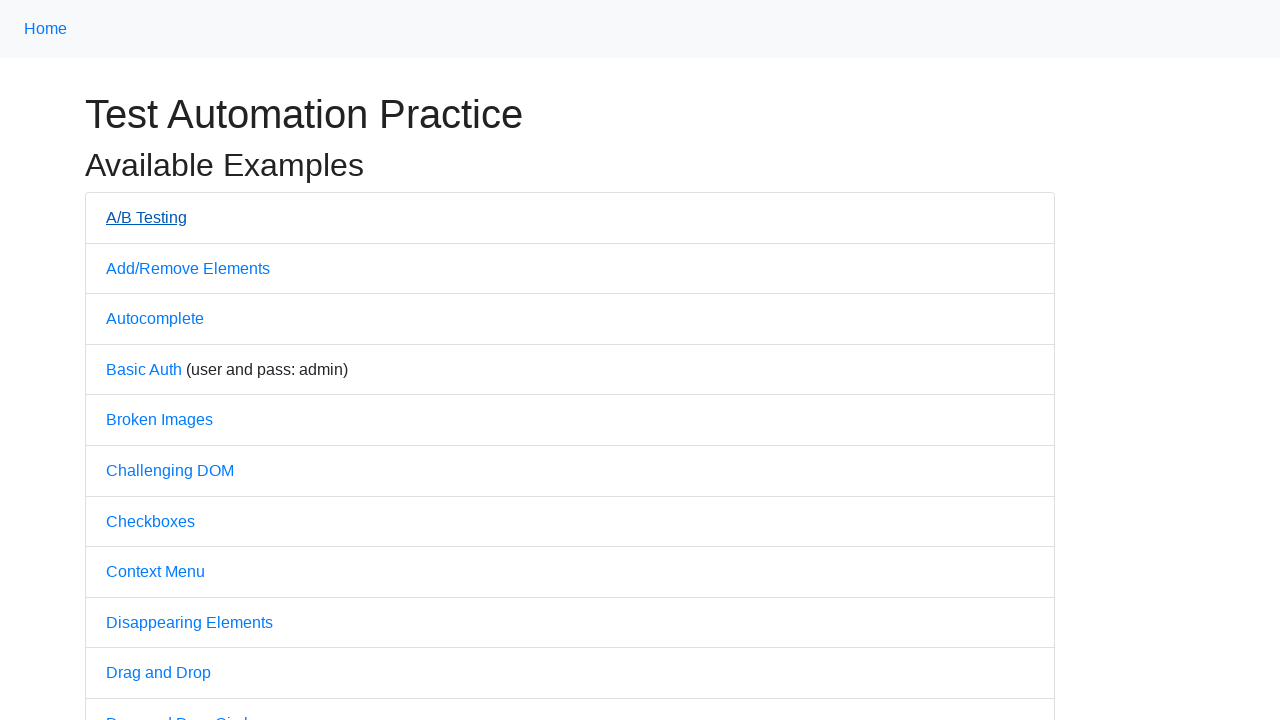